Tests marking all todo items as completed using the toggle-all checkbox

Starting URL: https://demo.playwright.dev/todomvc

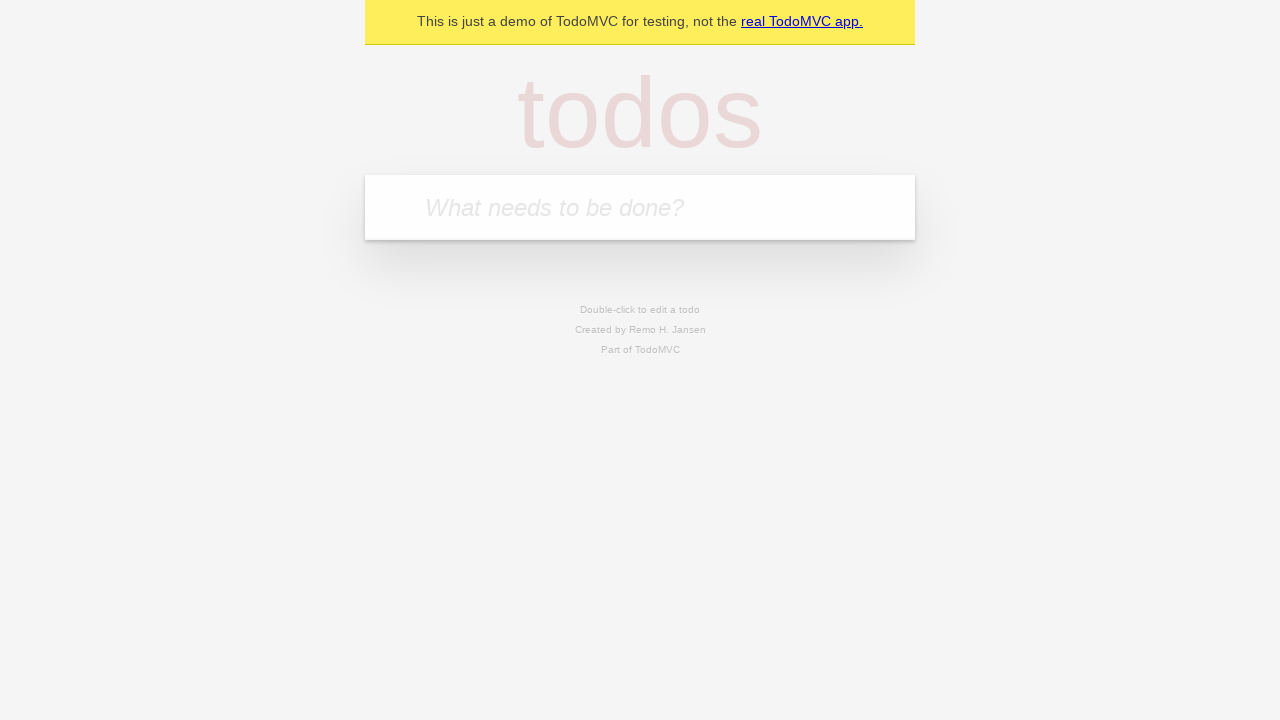

Filled todo input with 'buy some cheese' on internal:attr=[placeholder="What needs to be done?"i]
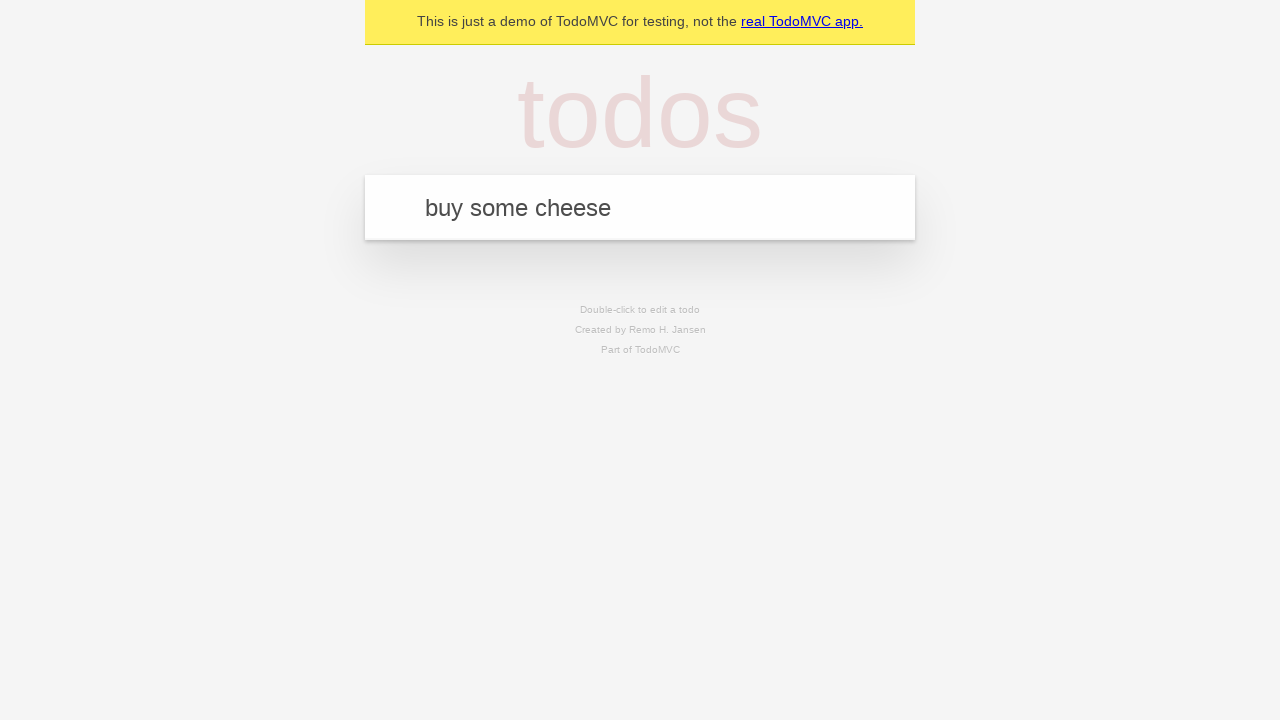

Pressed Enter to add first todo item on internal:attr=[placeholder="What needs to be done?"i]
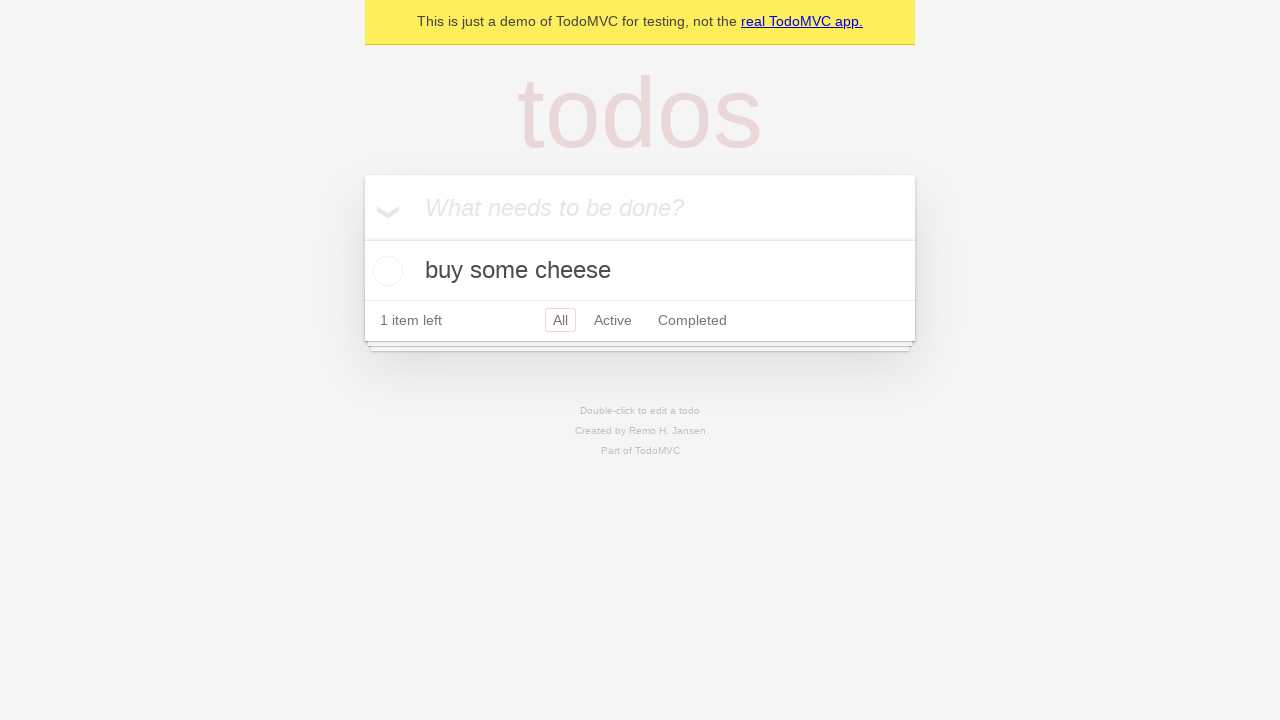

Filled todo input with 'feed the cat' on internal:attr=[placeholder="What needs to be done?"i]
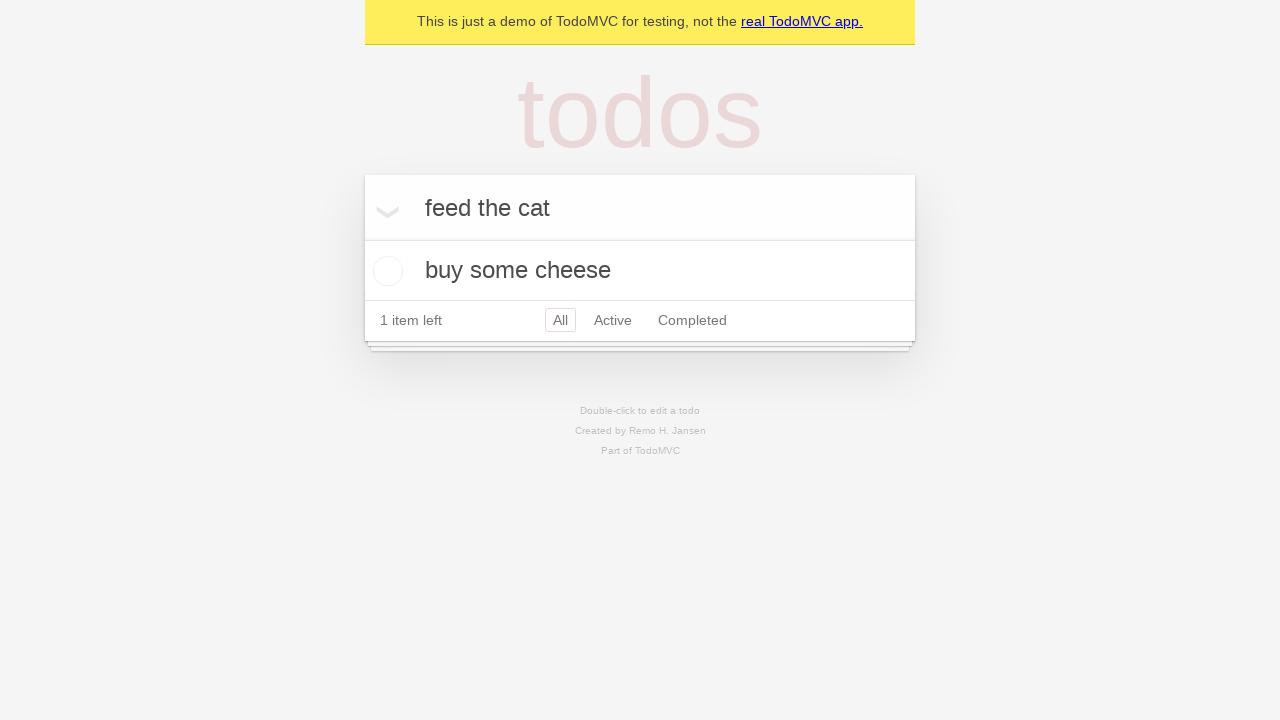

Pressed Enter to add second todo item on internal:attr=[placeholder="What needs to be done?"i]
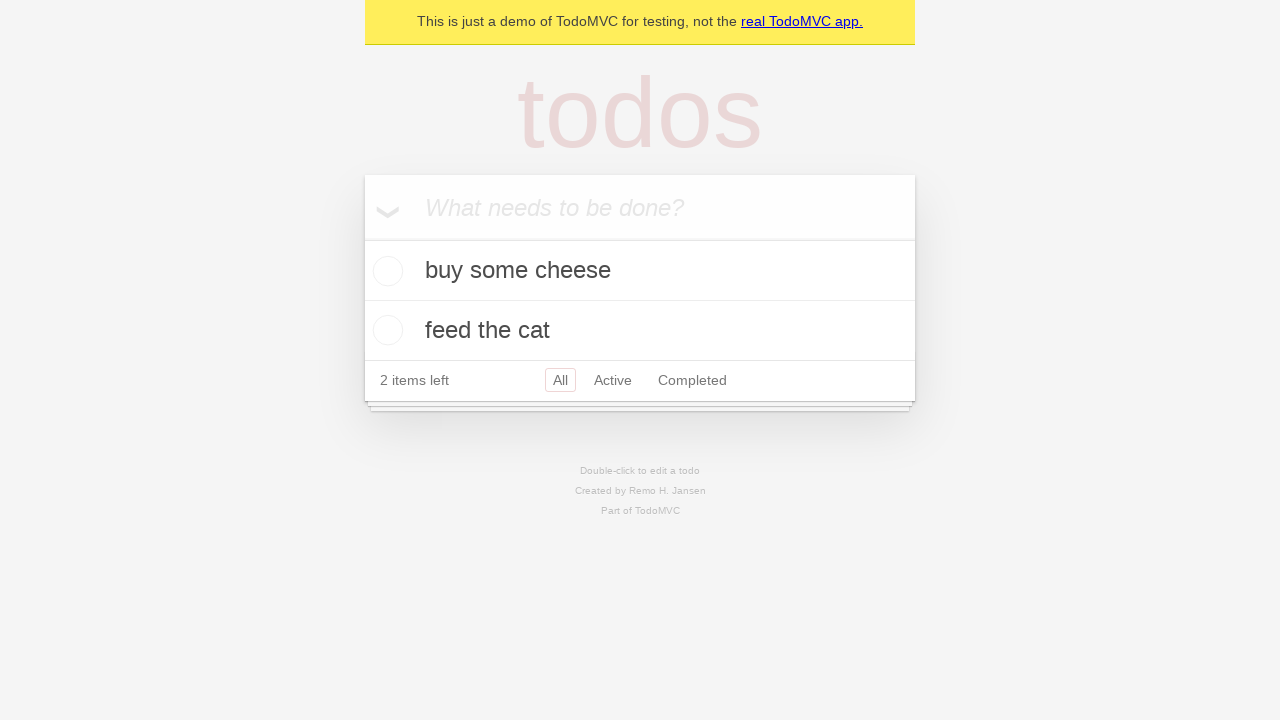

Filled todo input with 'book a doctors appointment' on internal:attr=[placeholder="What needs to be done?"i]
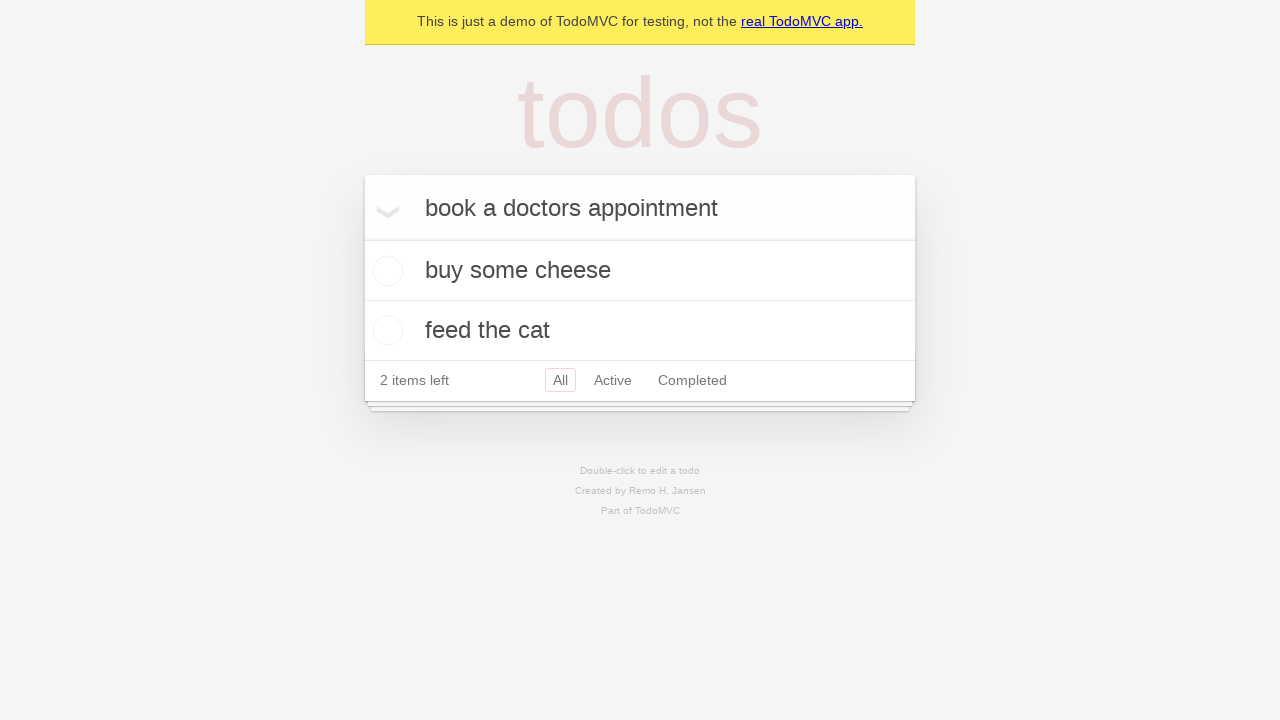

Pressed Enter to add third todo item on internal:attr=[placeholder="What needs to be done?"i]
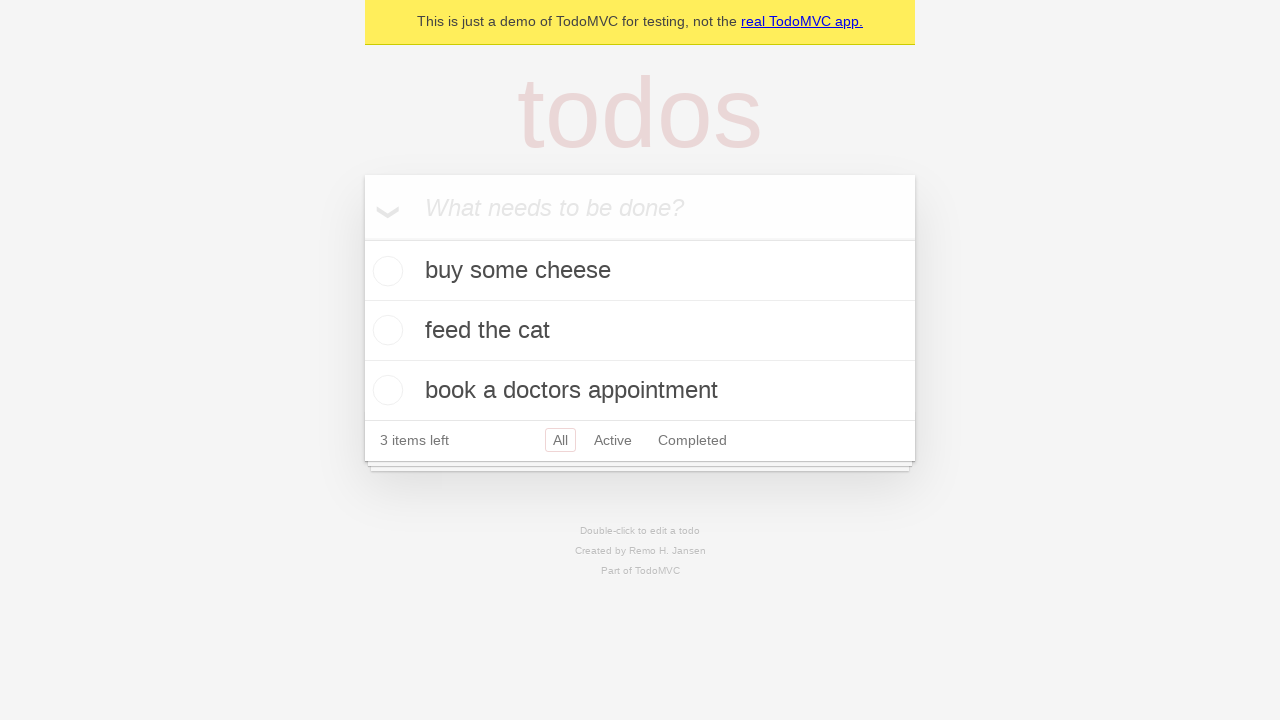

Clicked 'Mark all as complete' checkbox to mark all items as completed at (362, 238) on internal:label="Mark all as complete"i
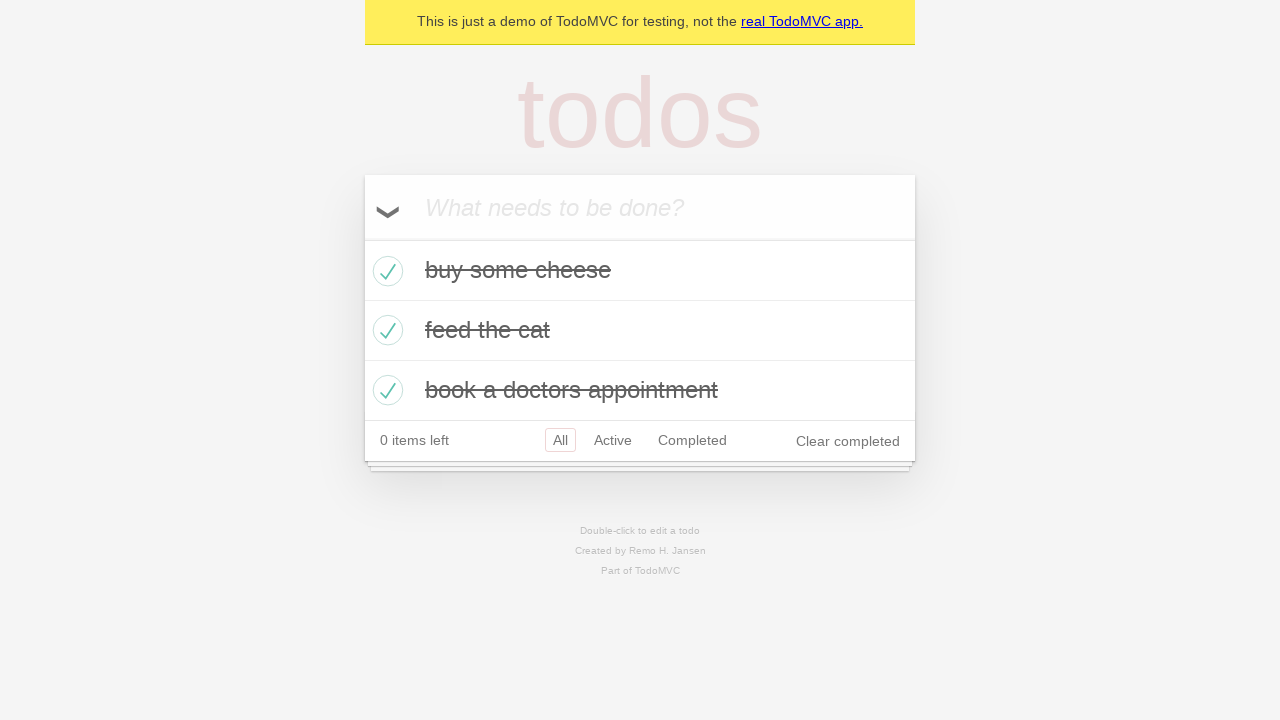

Verified all todo items have completed class
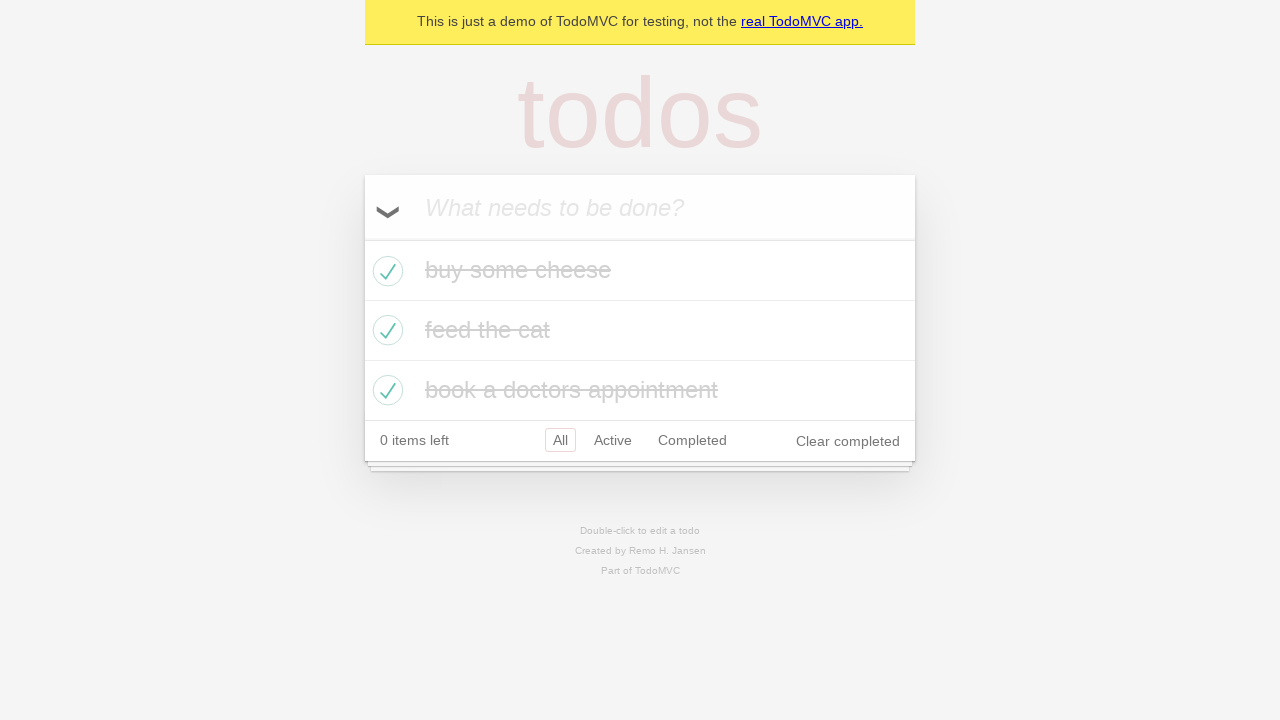

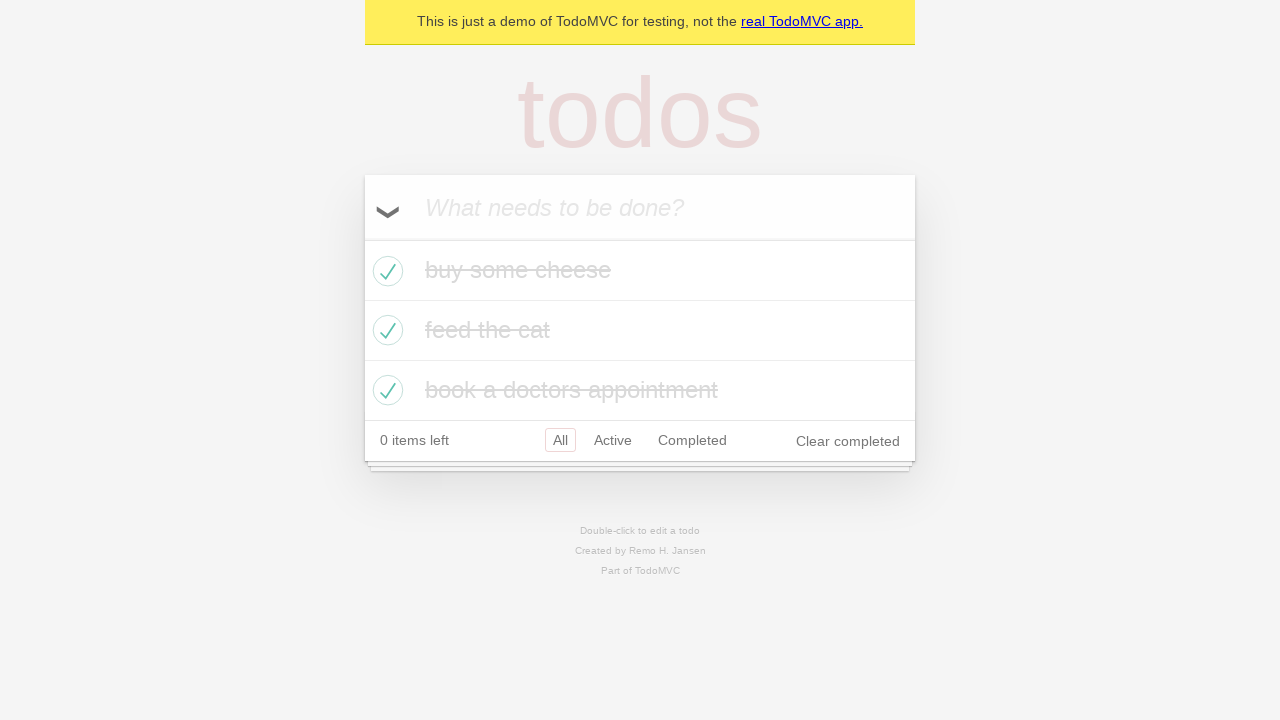